Tests form filling functionality by entering first name, last name, job title, selecting years of experience, and entering a date

Starting URL: https://formy-project.herokuapp.com/form

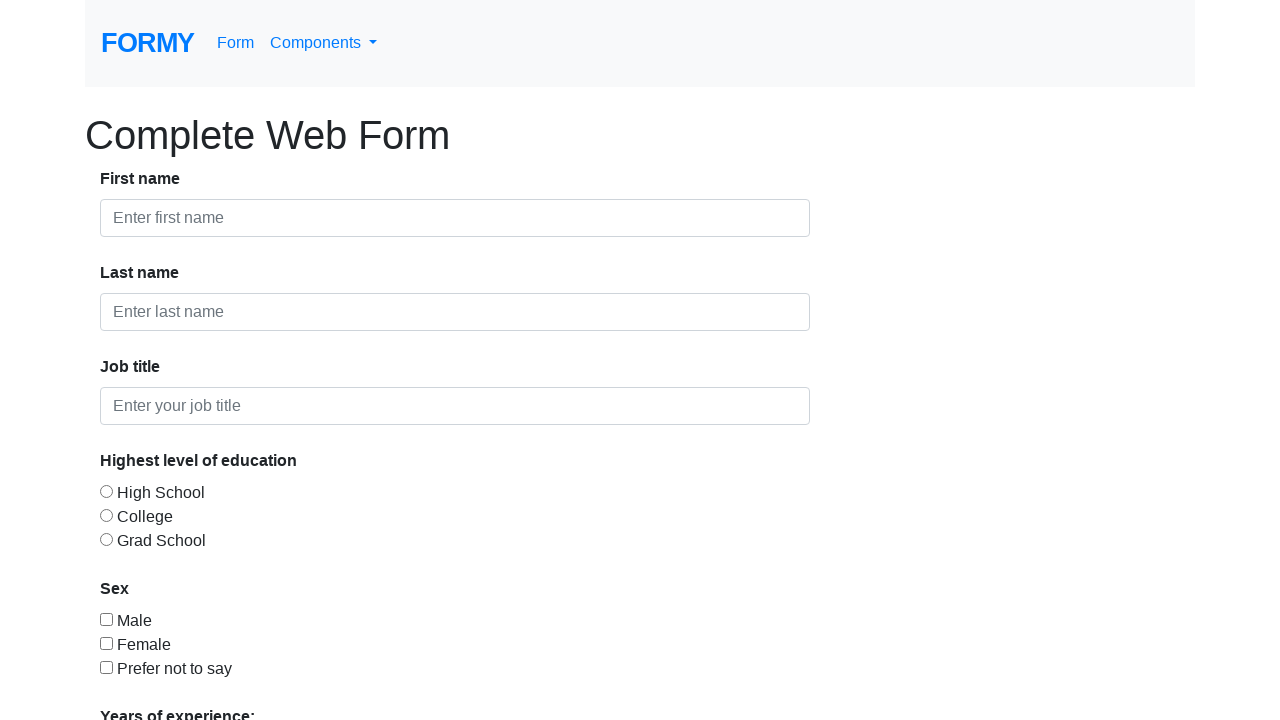

Filled first name field with 'Michael' on .form-control >> nth=0
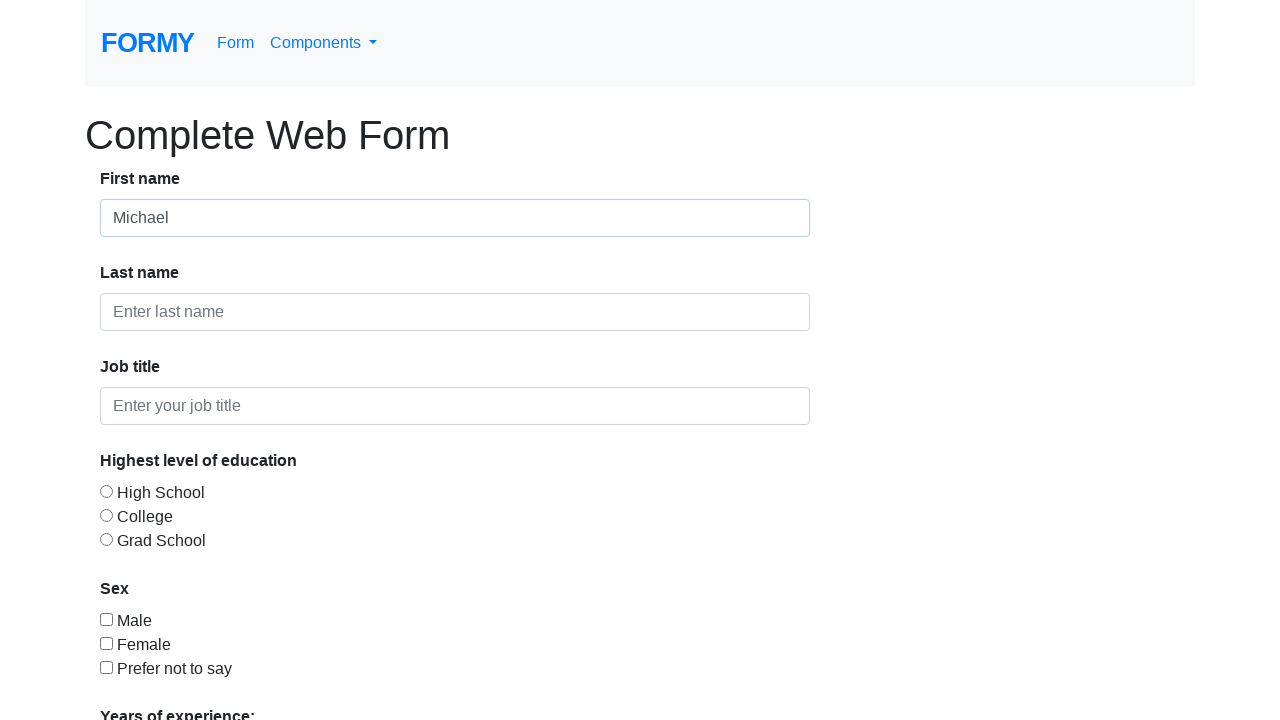

Filled last name field with 'Johnson' on .form-control >> nth=1
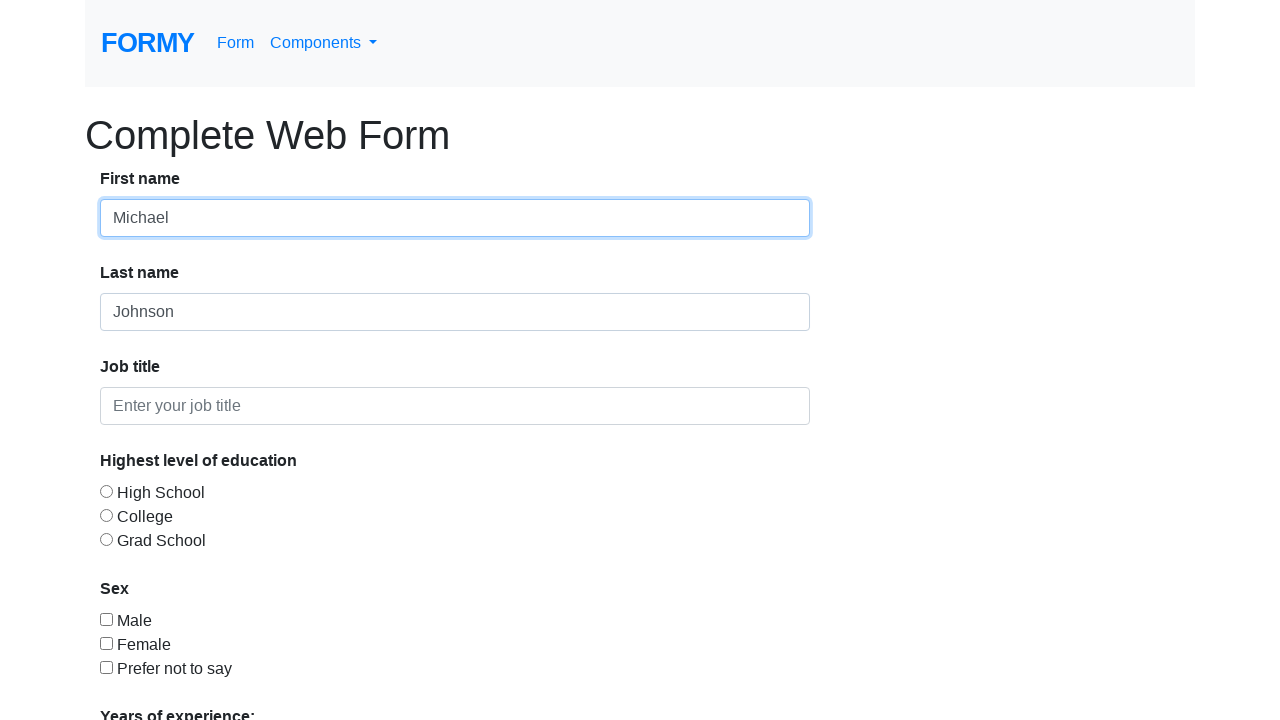

Filled job title field with 'Software Developer' on .form-control >> nth=2
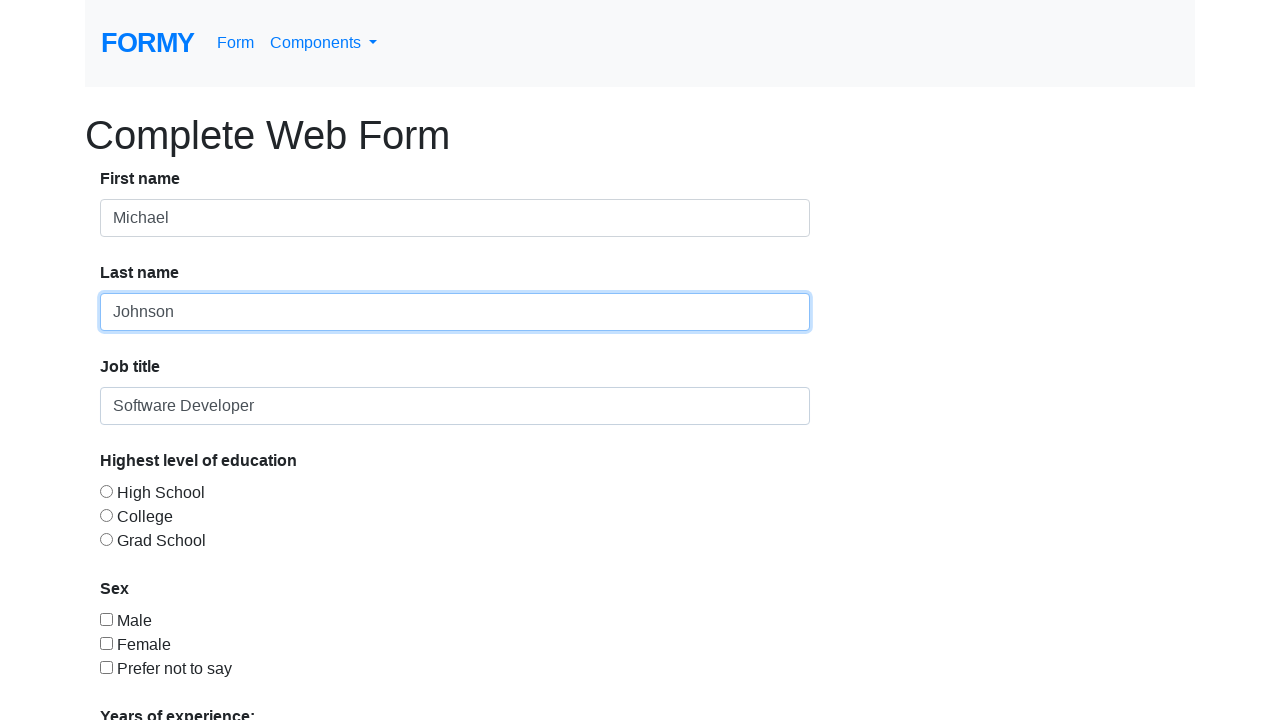

Selected '2-4' years of experience from dropdown on .form-control >> nth=3
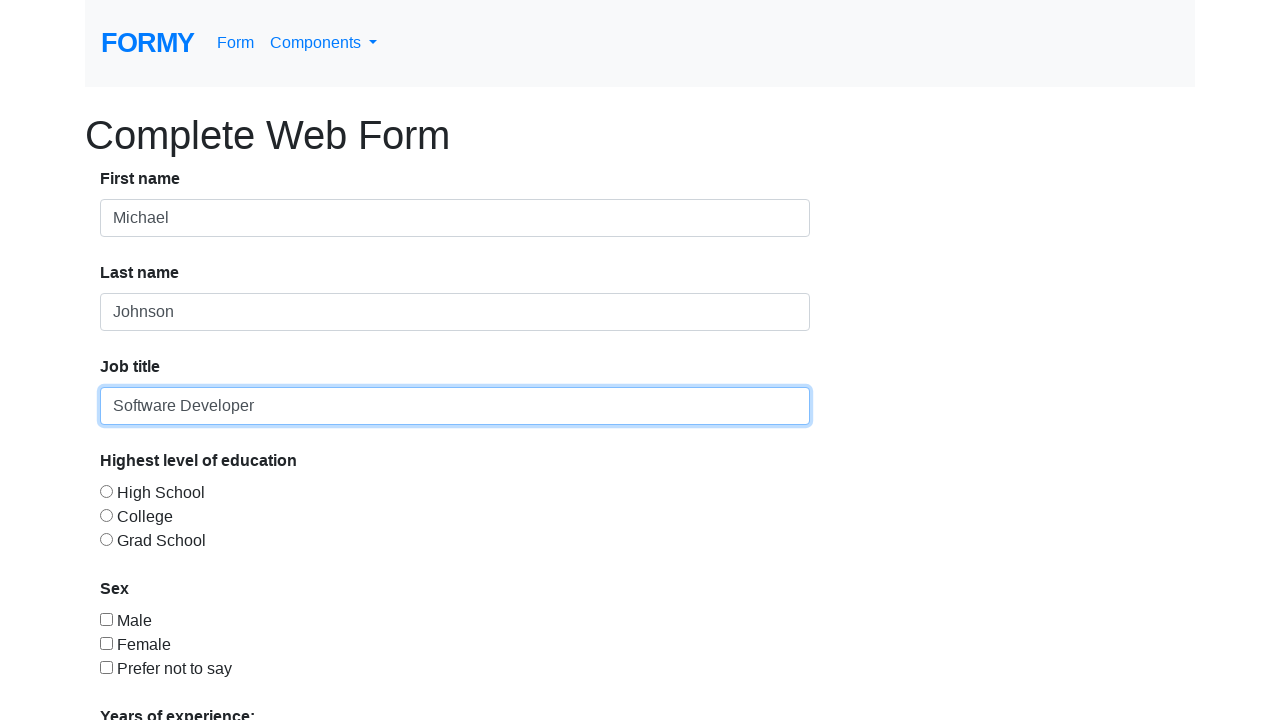

Filled date field with '06/15/2024' on .form-control >> nth=4
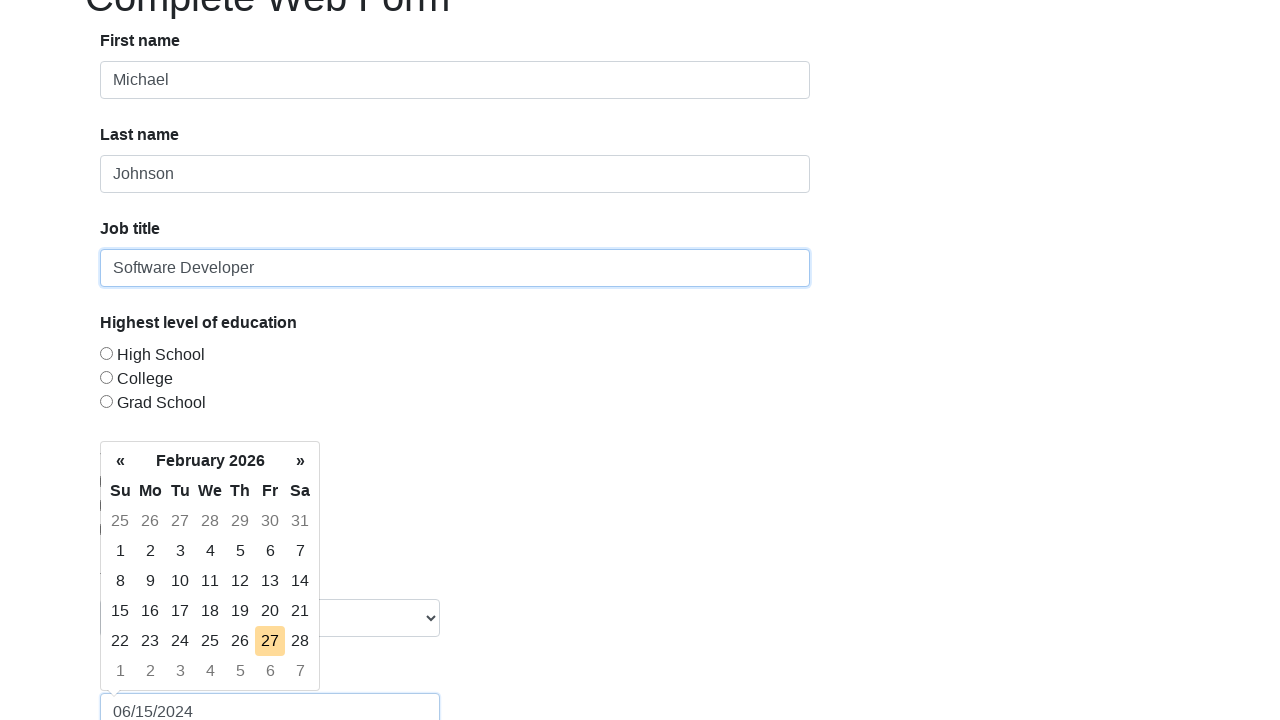

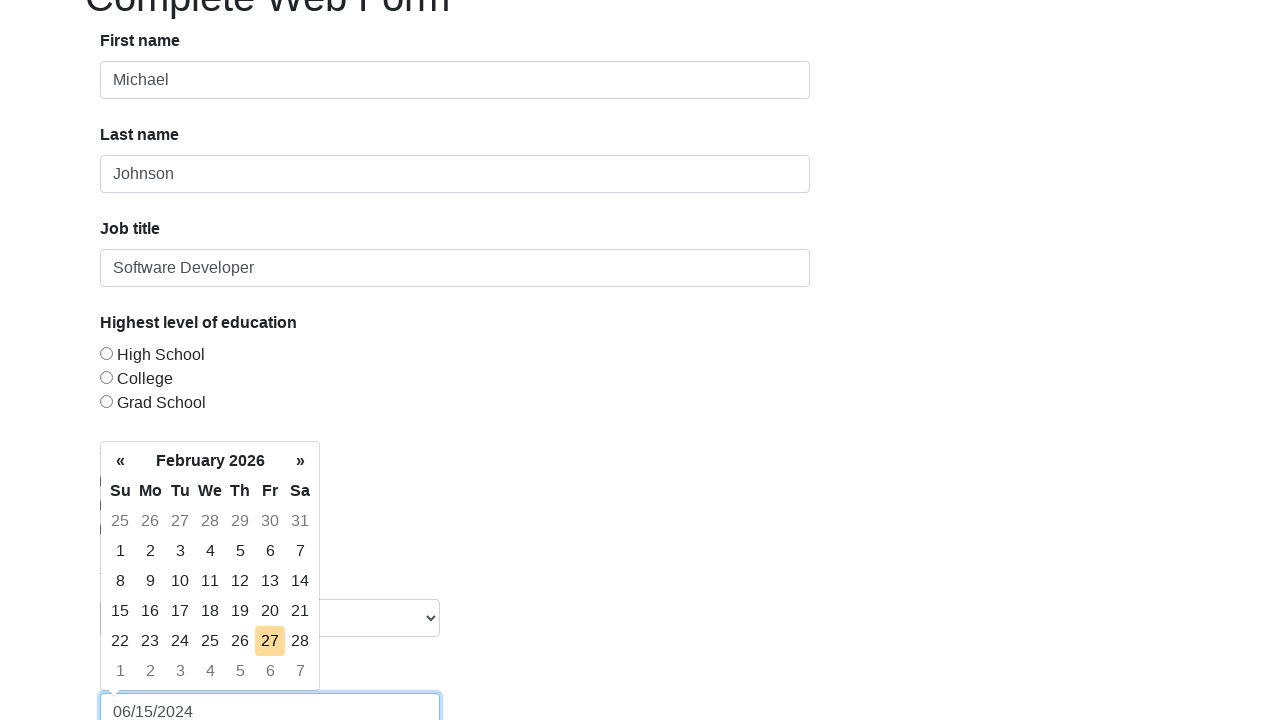